Tests page scrolling functionality by navigating to Flipkart homepage and scrolling down the page 10 times in increments of 200 pixels.

Starting URL: https://www.flipkart.com/

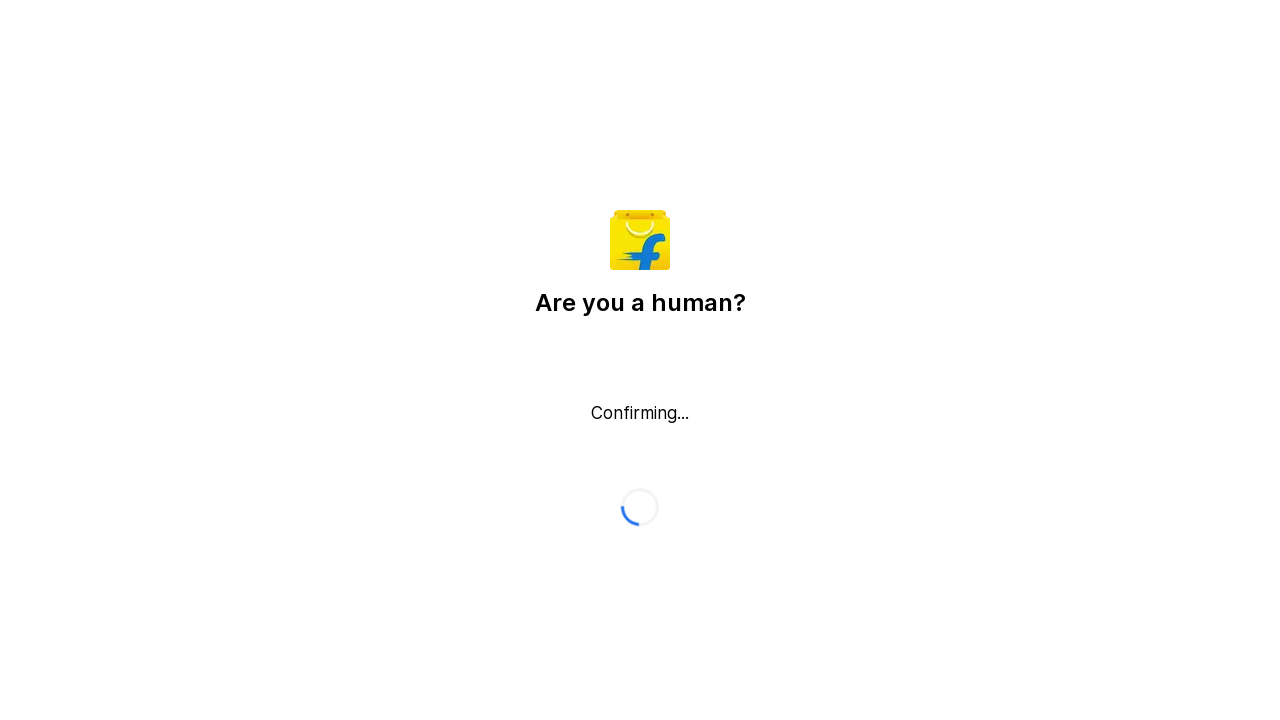

Navigated to Flipkart homepage
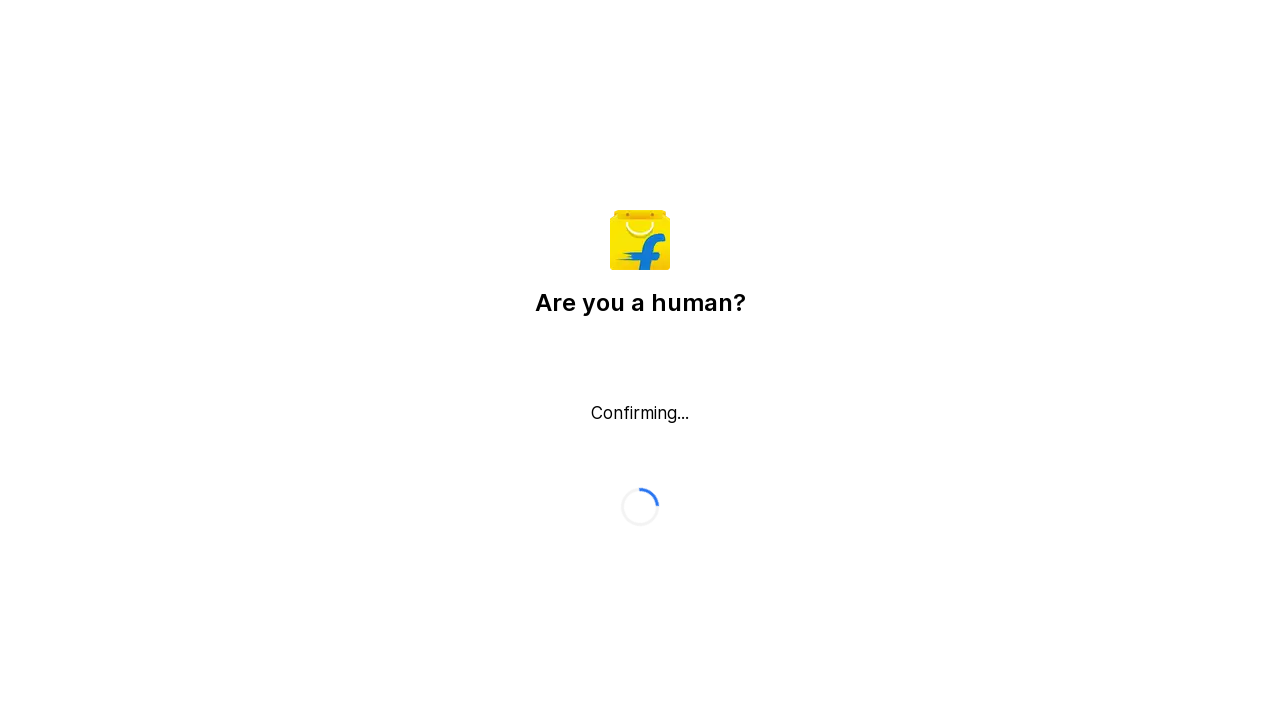

Scrolled down by 200 pixels (scroll 1 of 10)
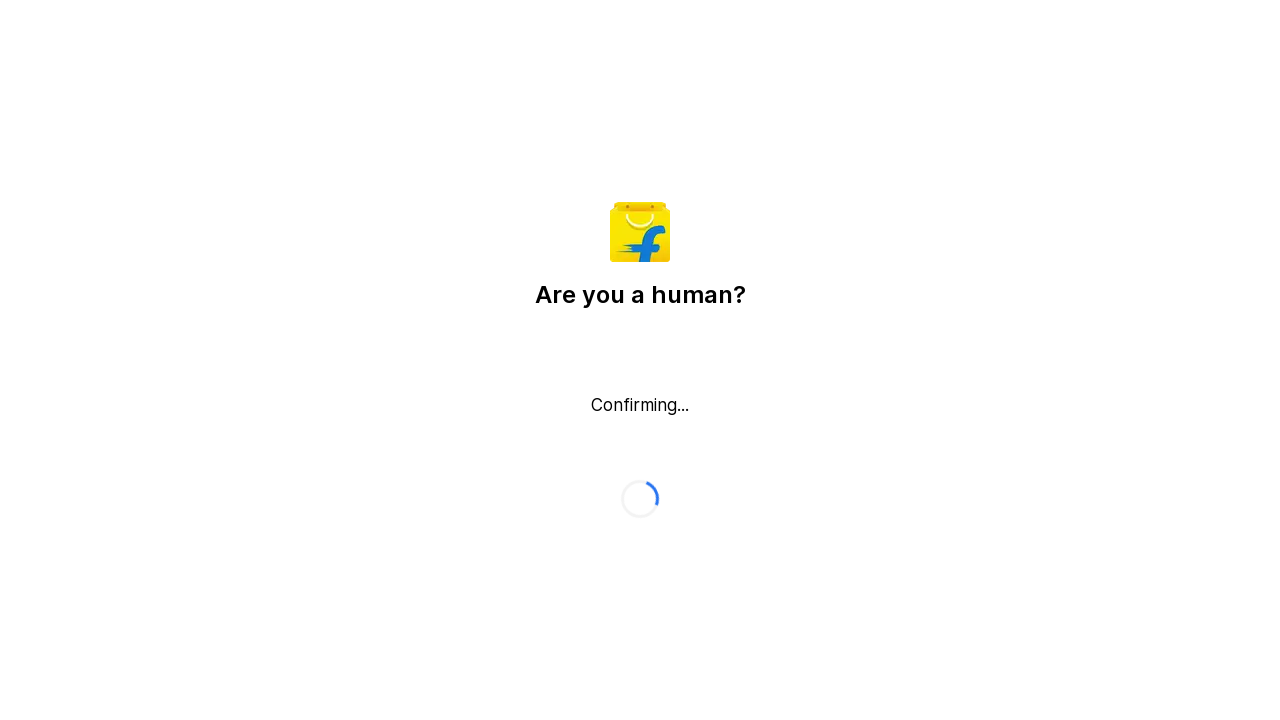

Waited 1 second after scroll 1 of 10
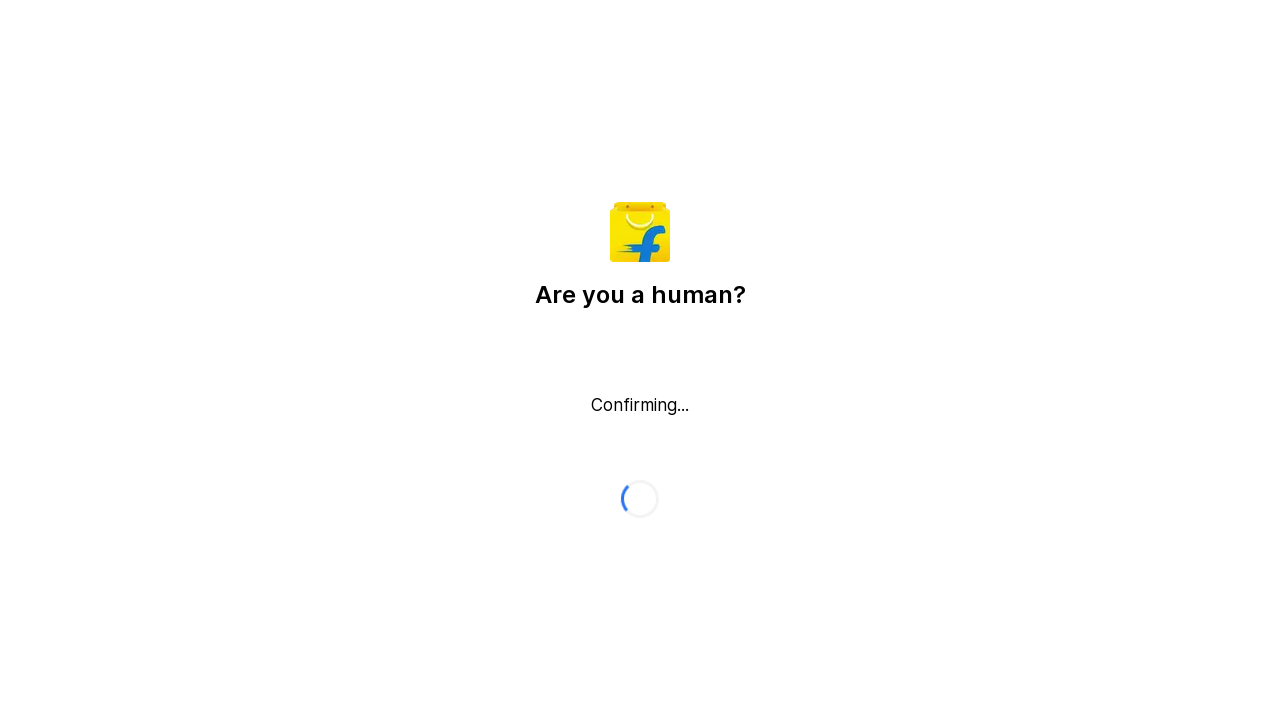

Scrolled down by 200 pixels (scroll 2 of 10)
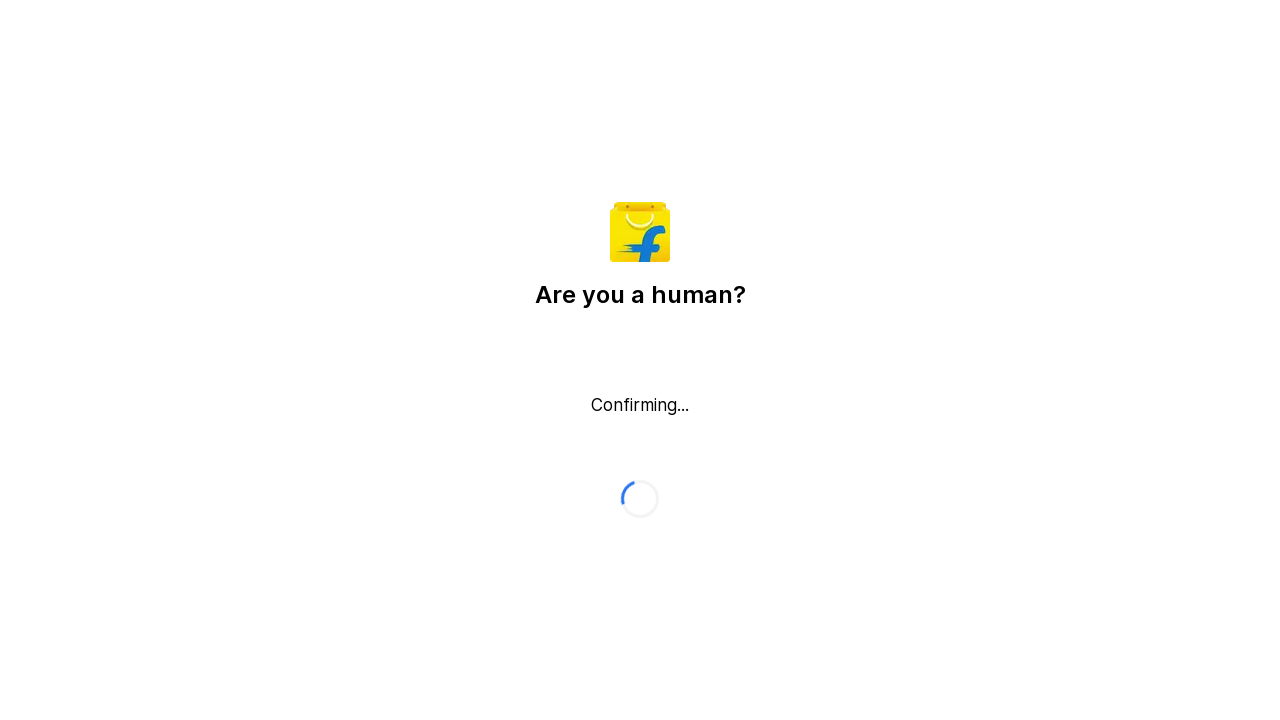

Waited 1 second after scroll 2 of 10
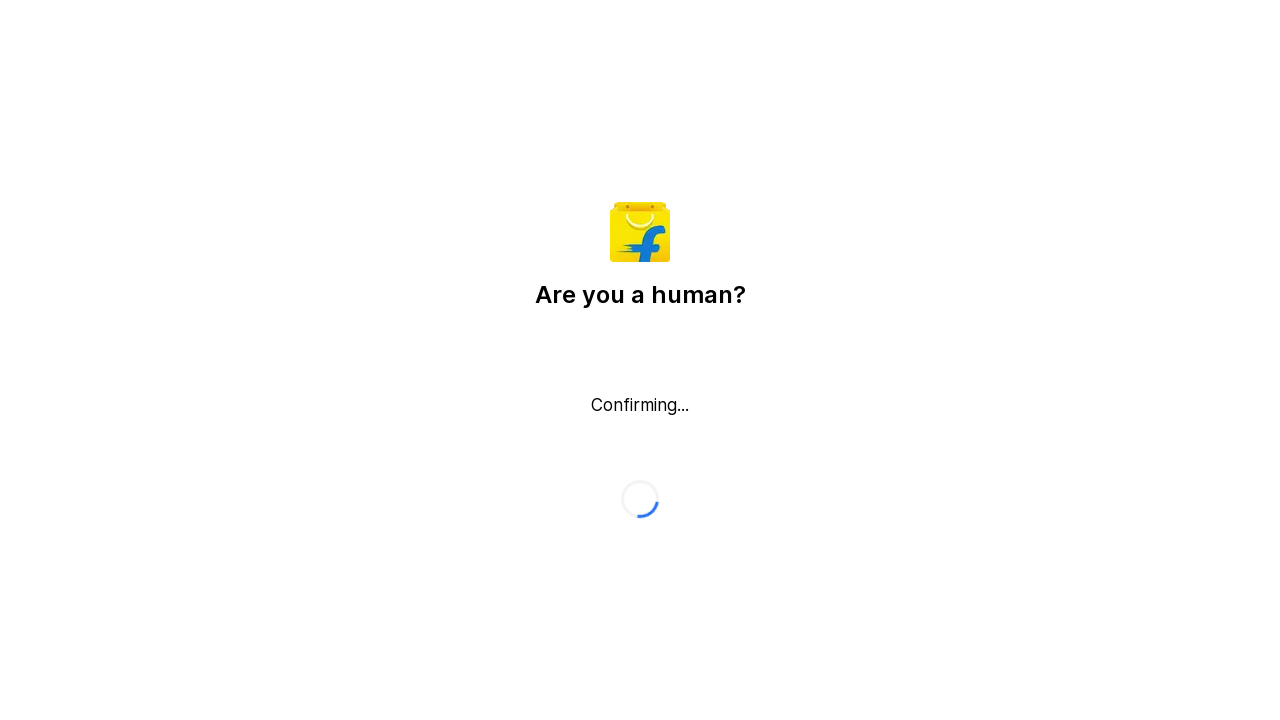

Scrolled down by 200 pixels (scroll 3 of 10)
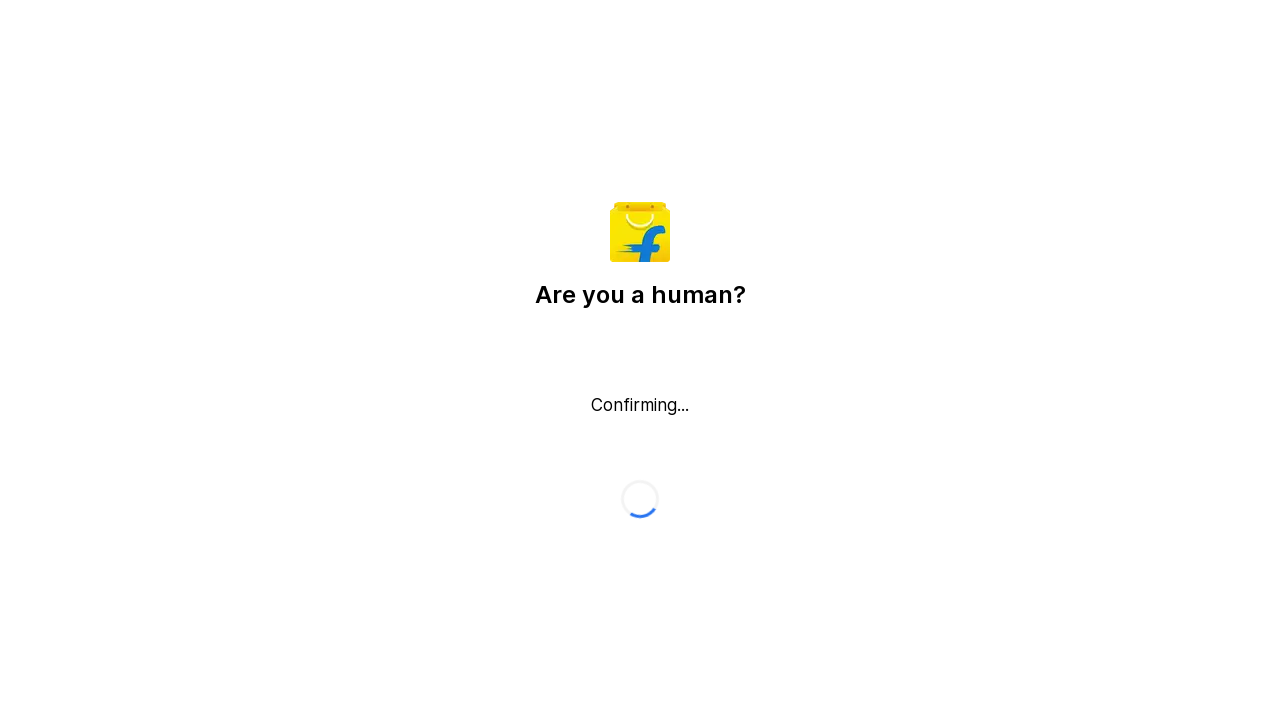

Waited 1 second after scroll 3 of 10
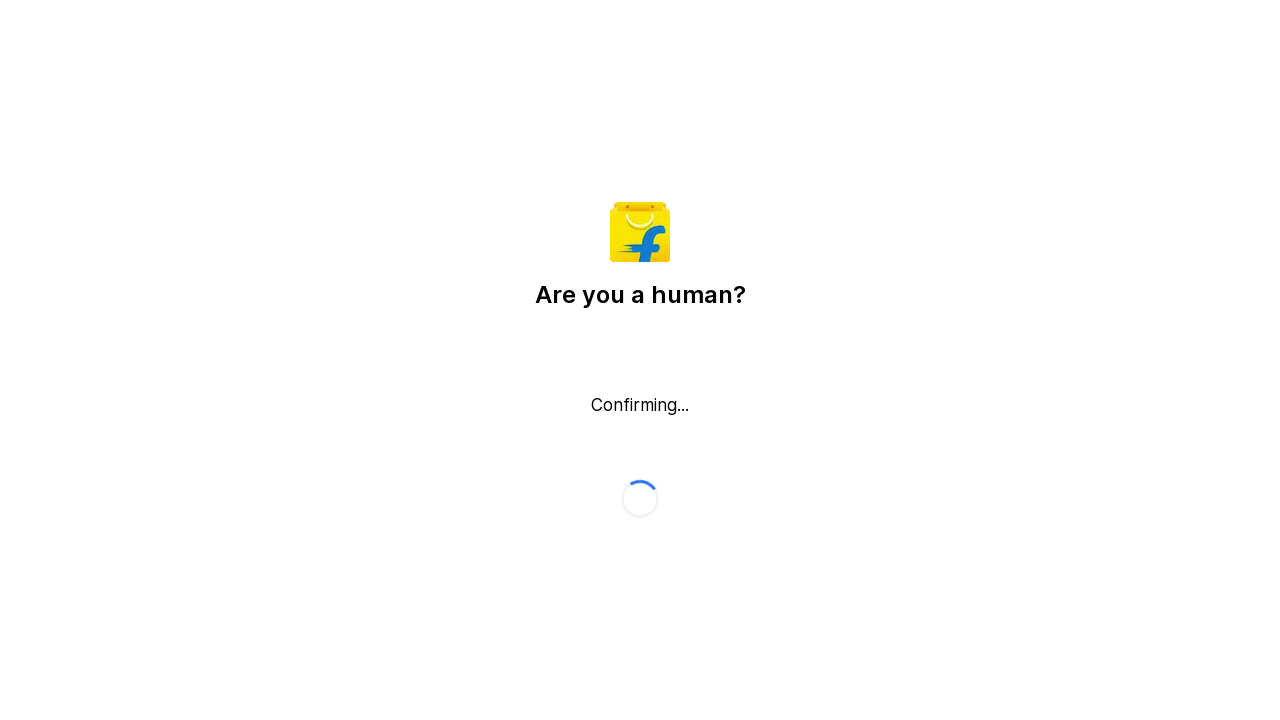

Scrolled down by 200 pixels (scroll 4 of 10)
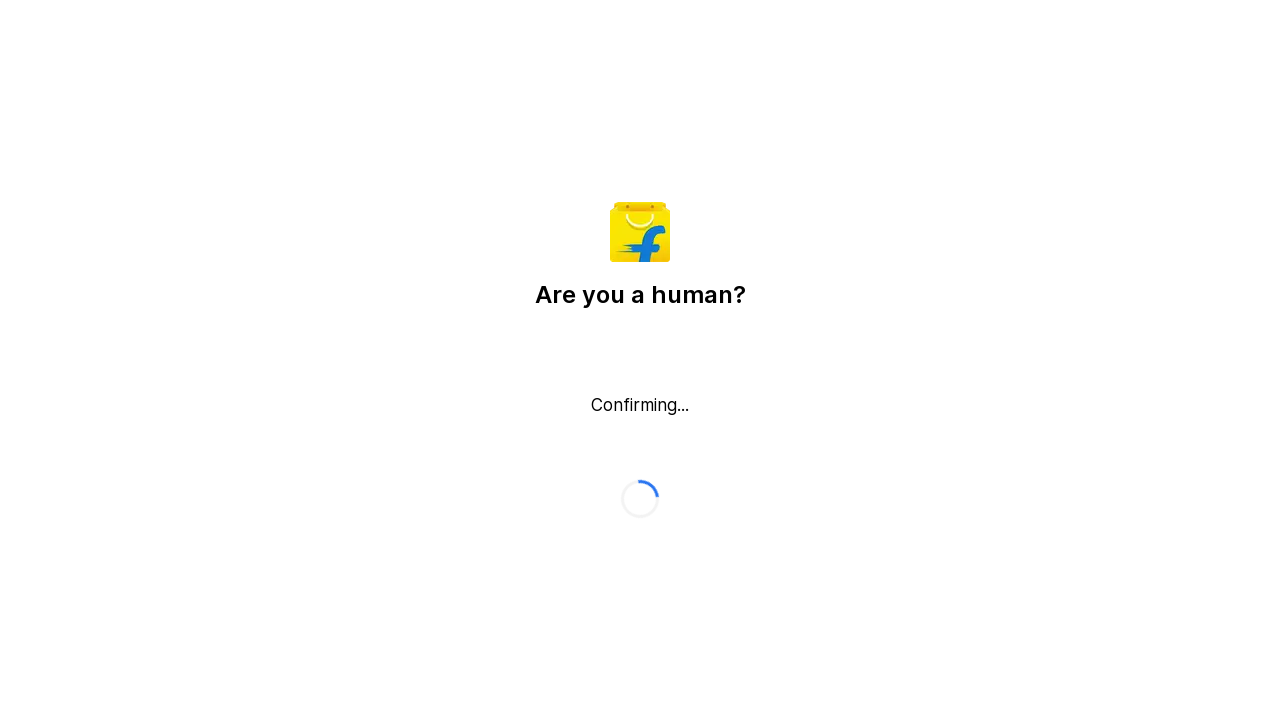

Waited 1 second after scroll 4 of 10
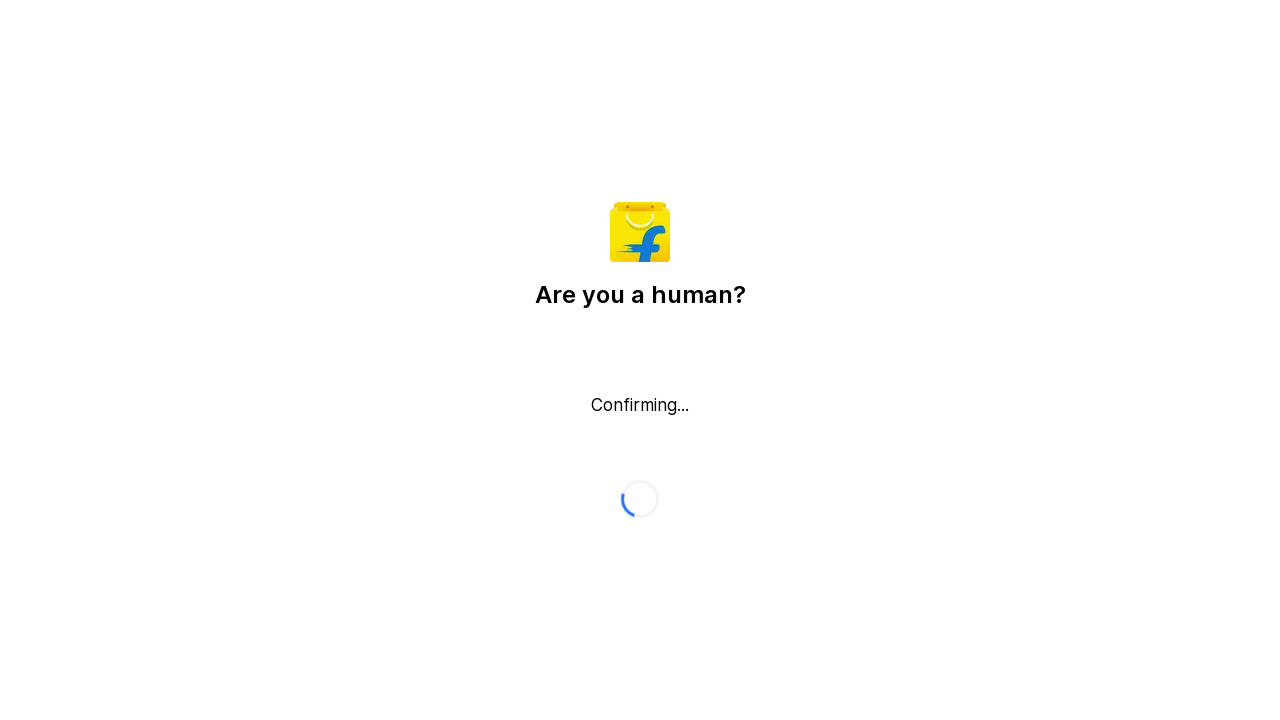

Scrolled down by 200 pixels (scroll 5 of 10)
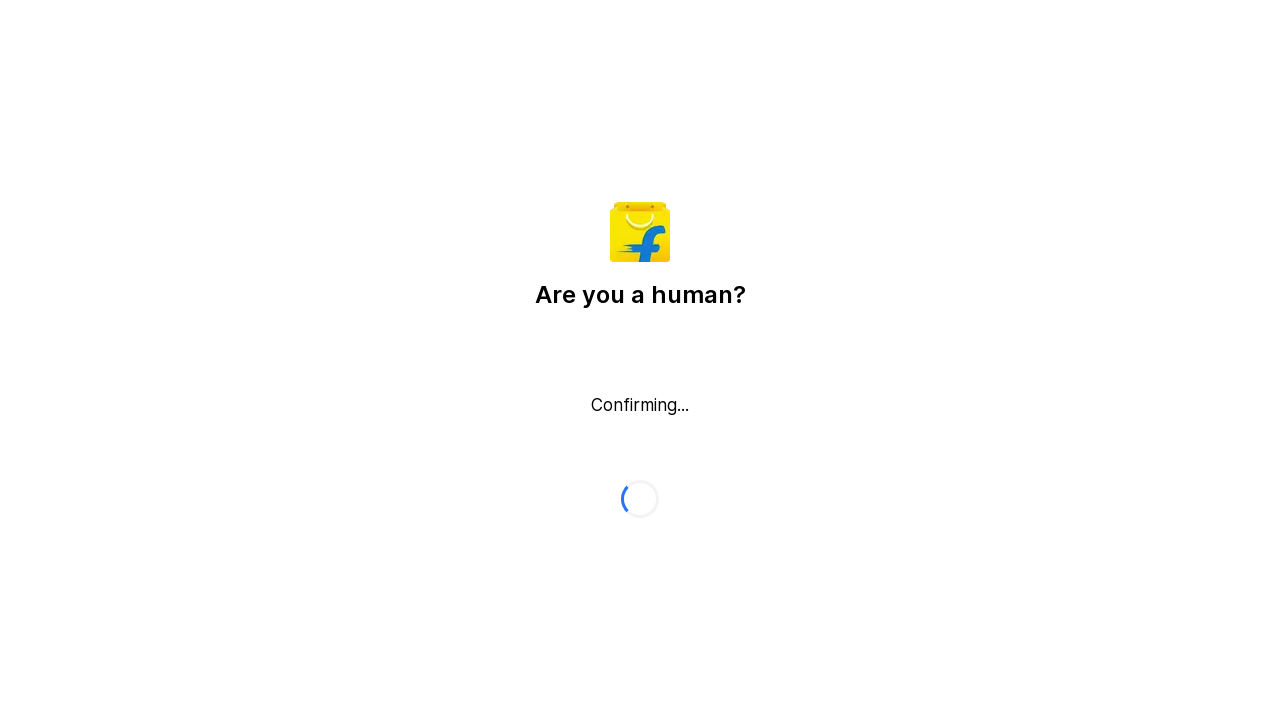

Waited 1 second after scroll 5 of 10
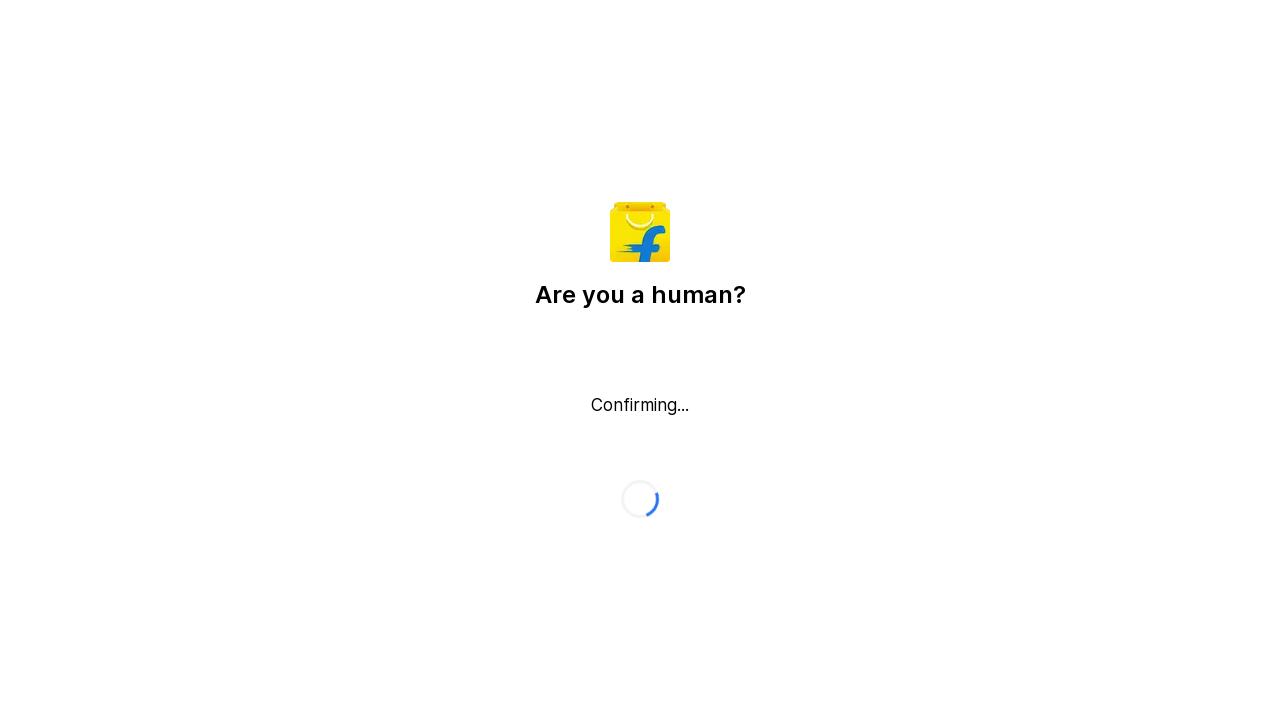

Scrolled down by 200 pixels (scroll 6 of 10)
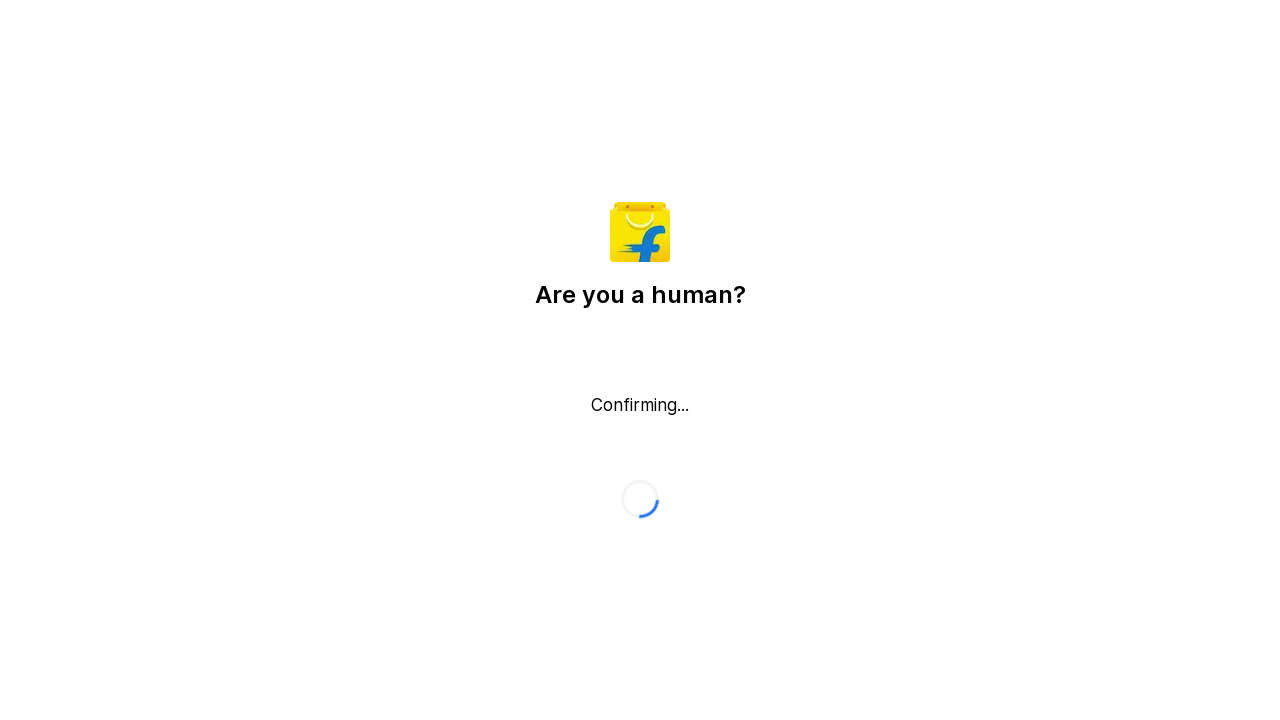

Waited 1 second after scroll 6 of 10
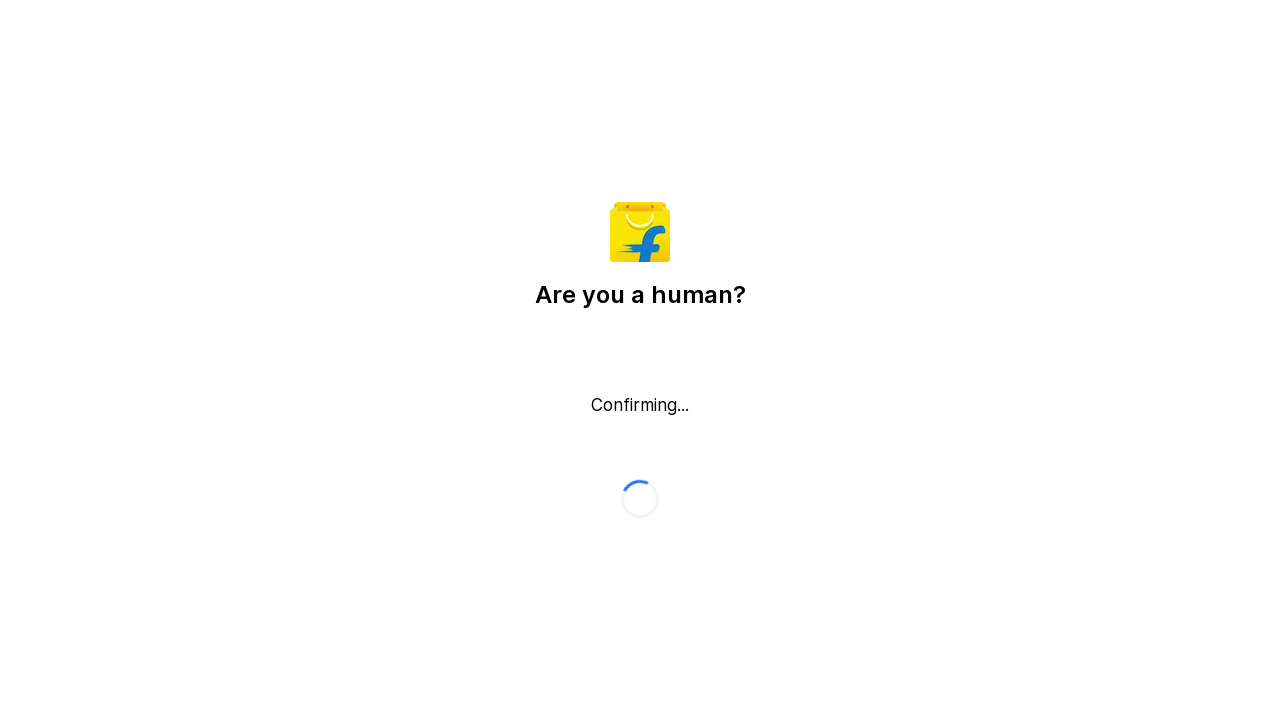

Scrolled down by 200 pixels (scroll 7 of 10)
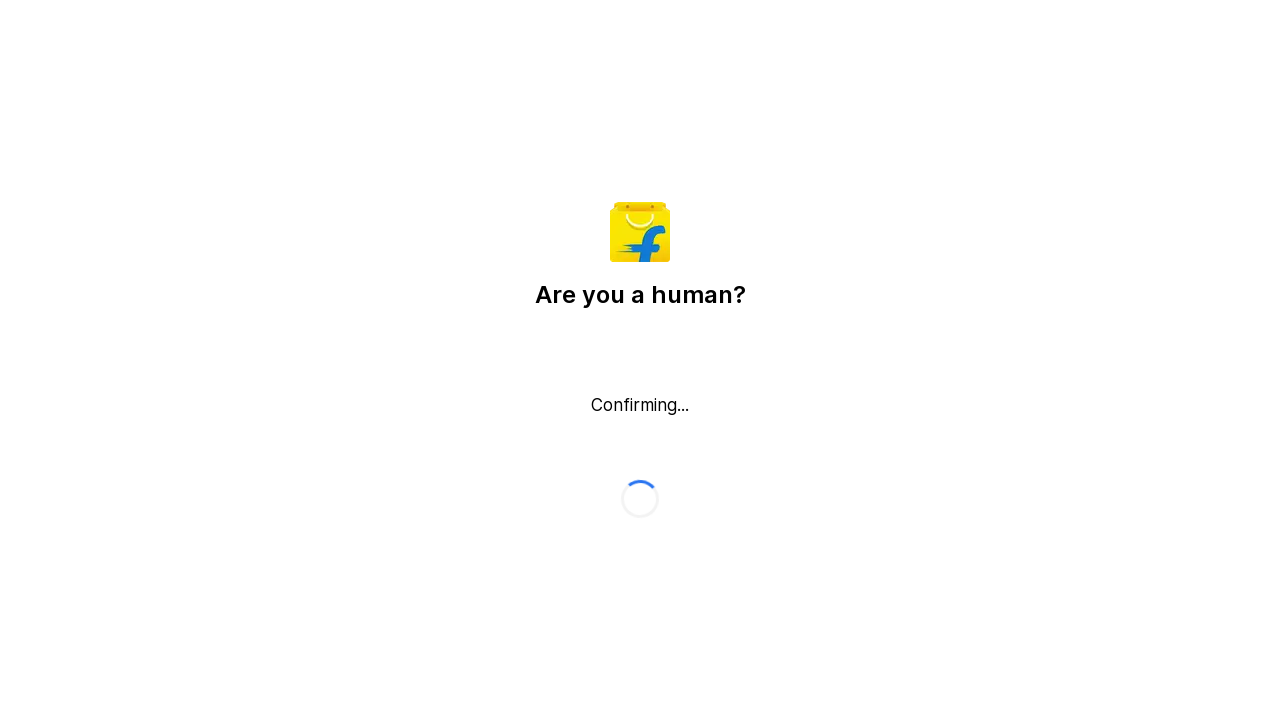

Waited 1 second after scroll 7 of 10
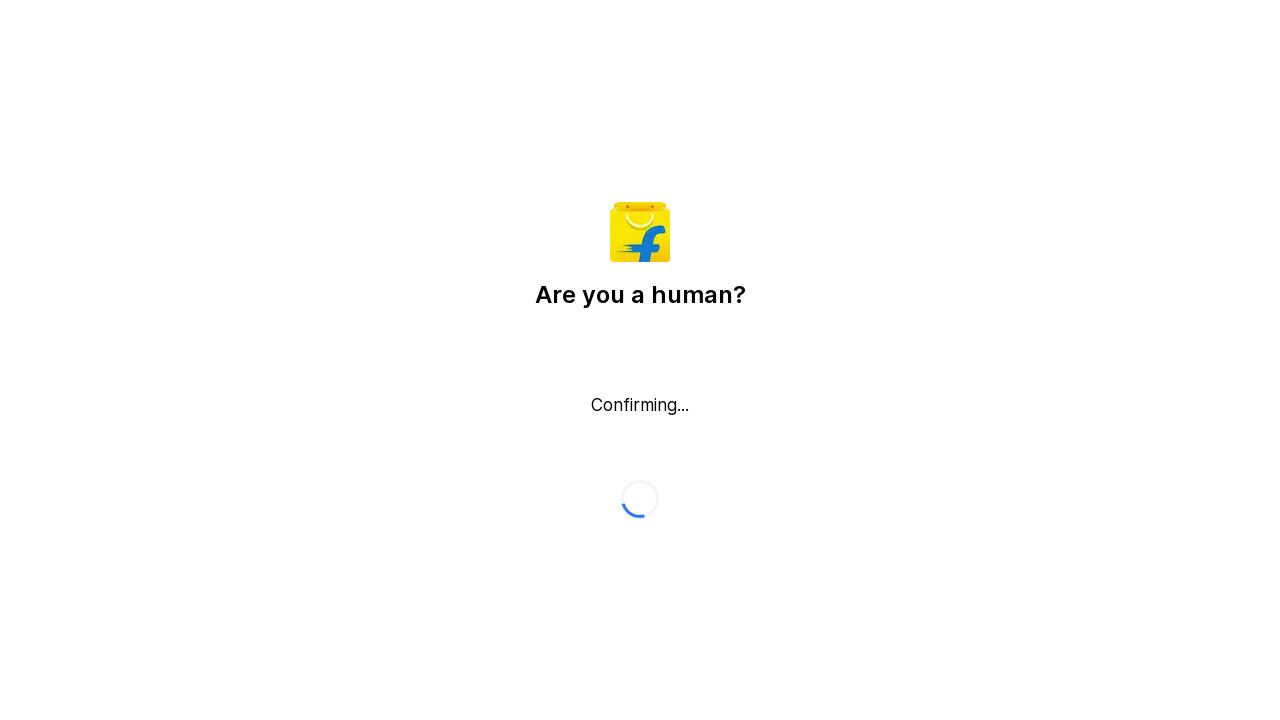

Scrolled down by 200 pixels (scroll 8 of 10)
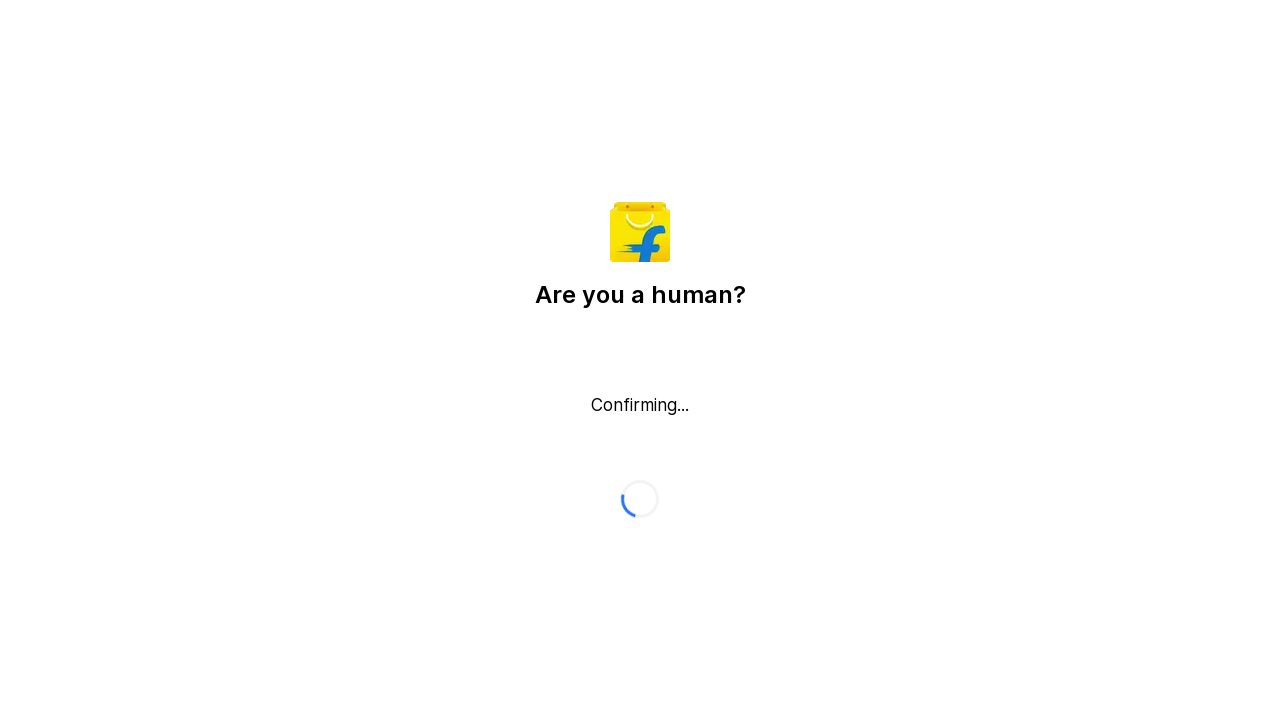

Waited 1 second after scroll 8 of 10
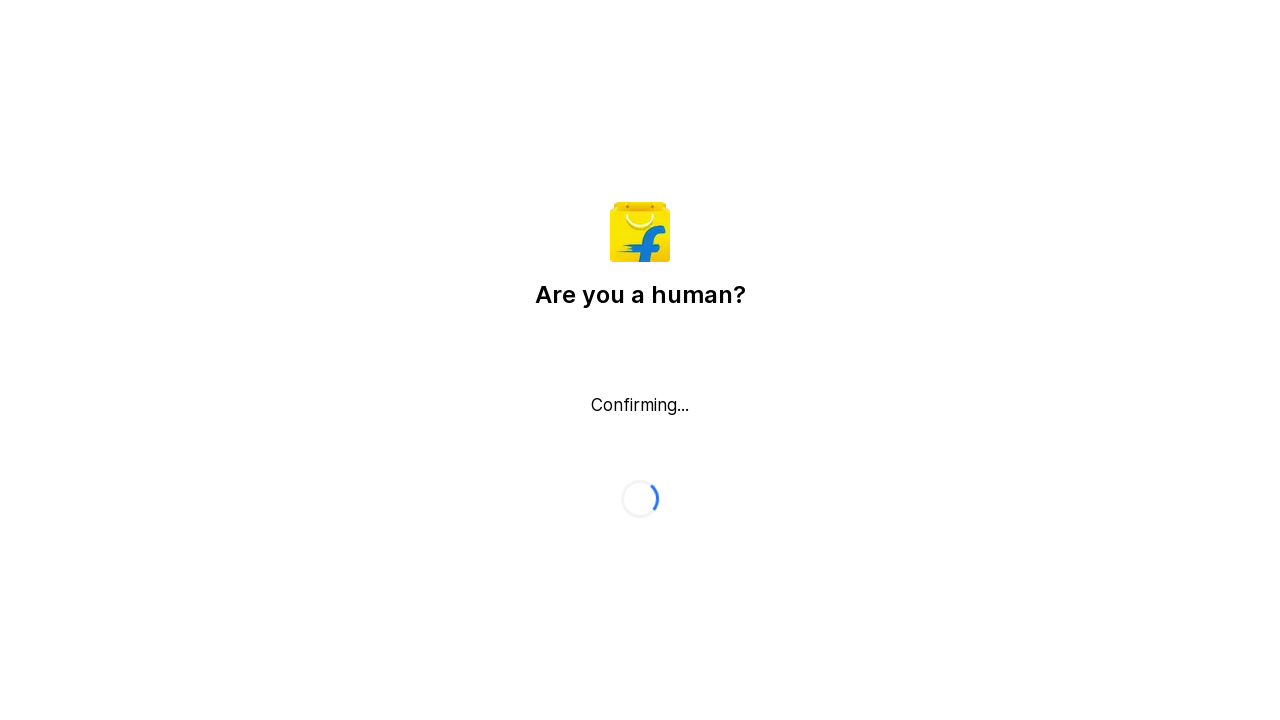

Scrolled down by 200 pixels (scroll 9 of 10)
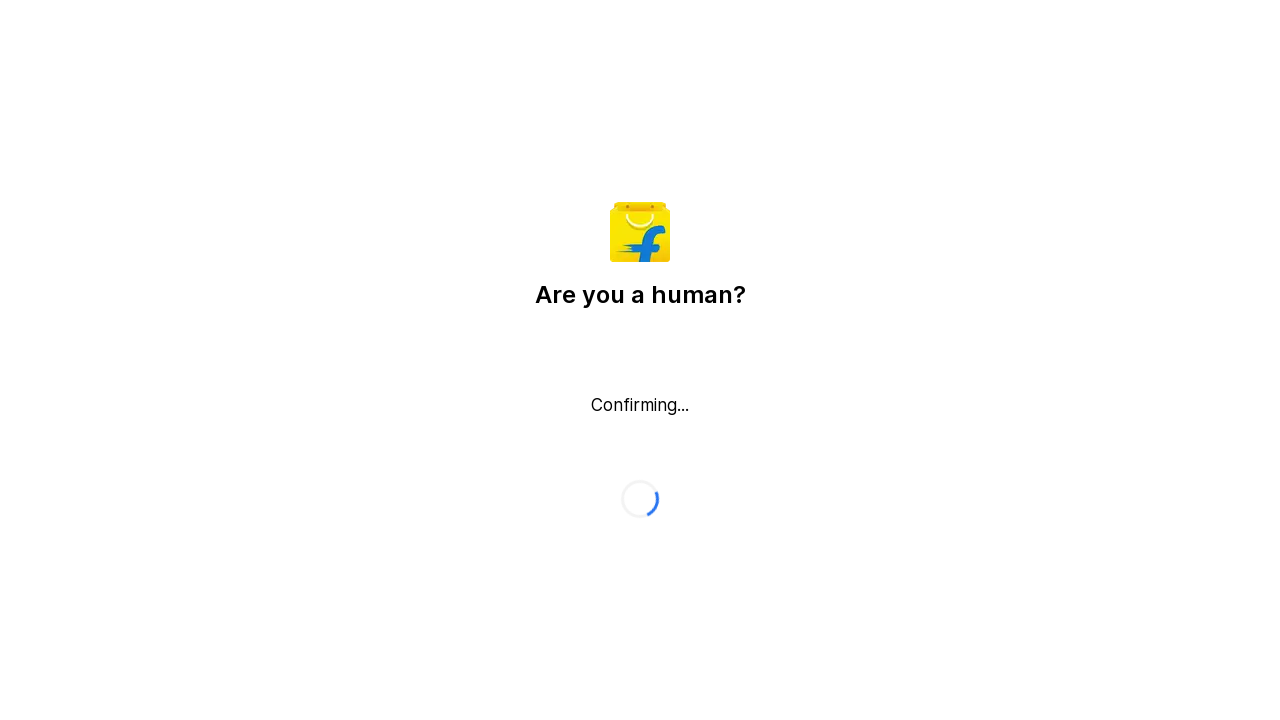

Waited 1 second after scroll 9 of 10
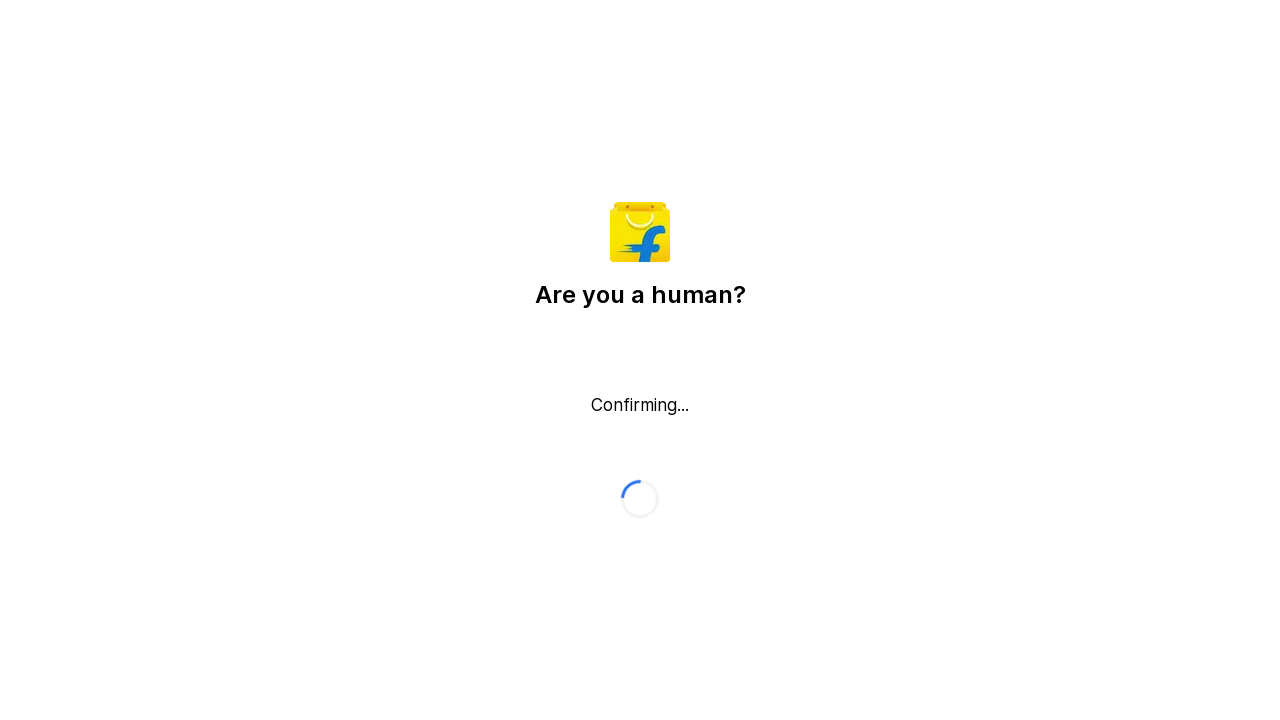

Scrolled down by 200 pixels (scroll 10 of 10)
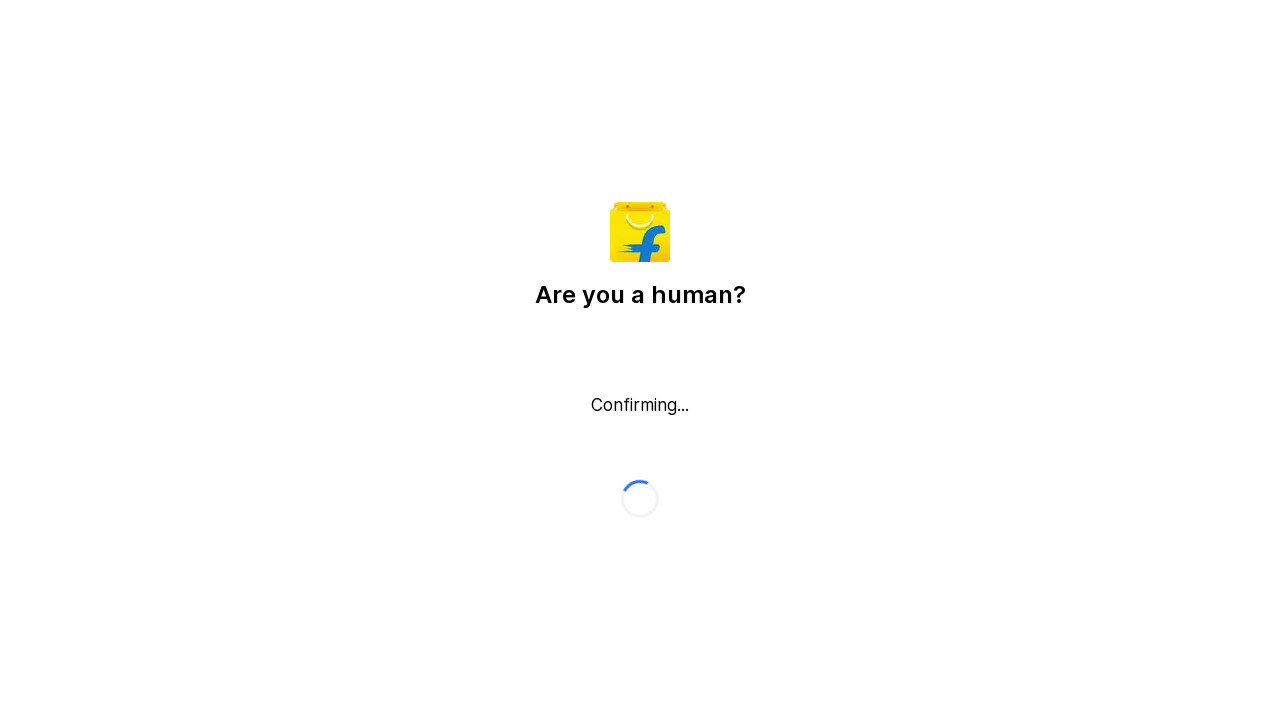

Waited 1 second after scroll 10 of 10
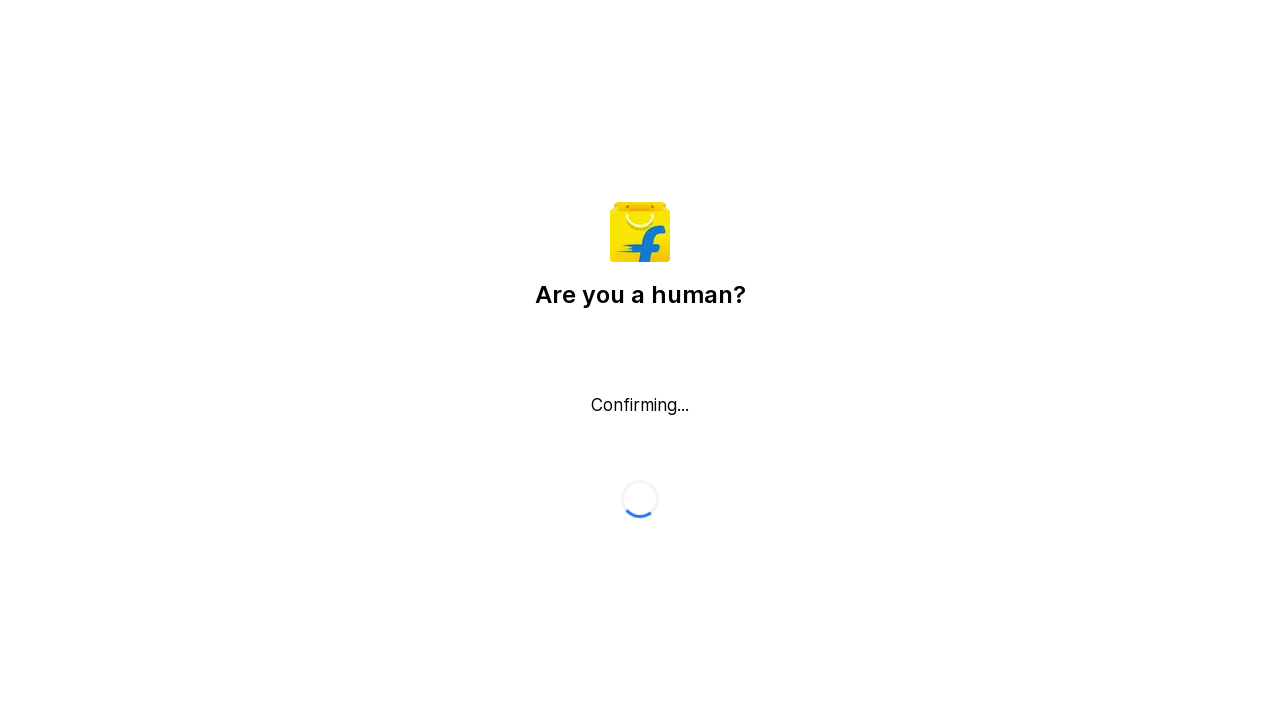

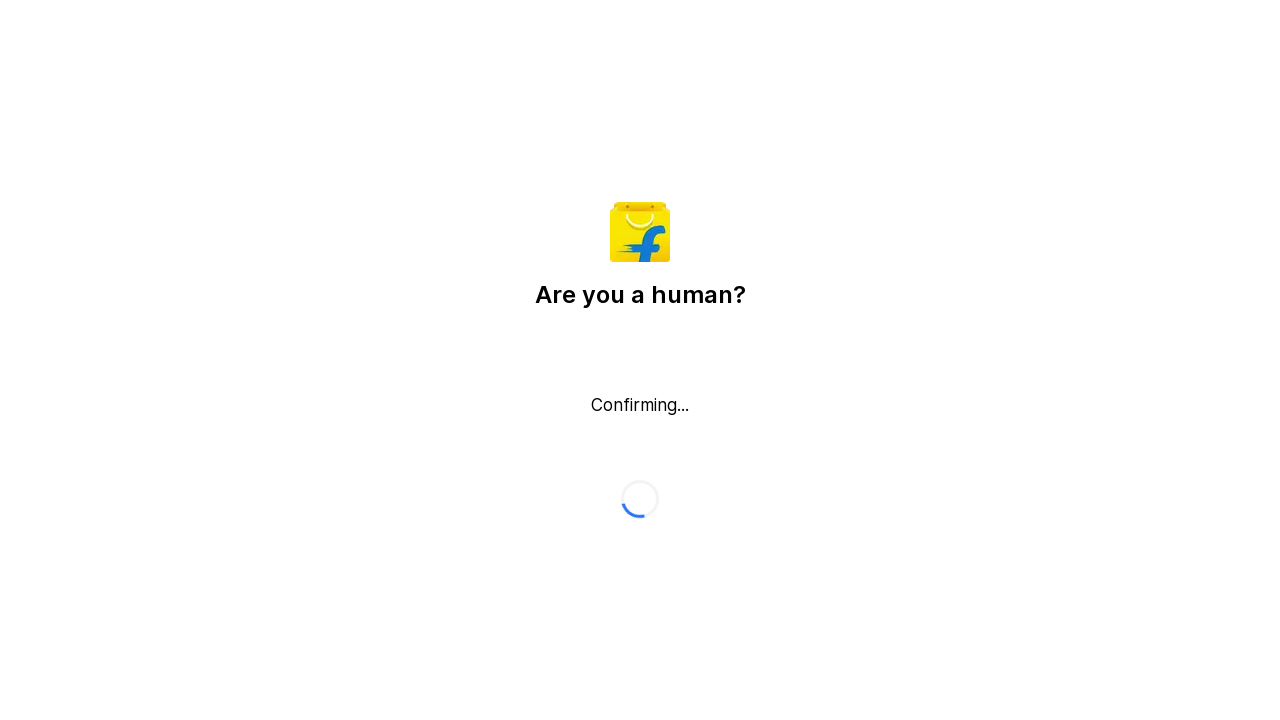